Tests confirmation alert by triggering it, accepting the confirmation, and verifying the result message

Starting URL: https://demoqa.com/alerts

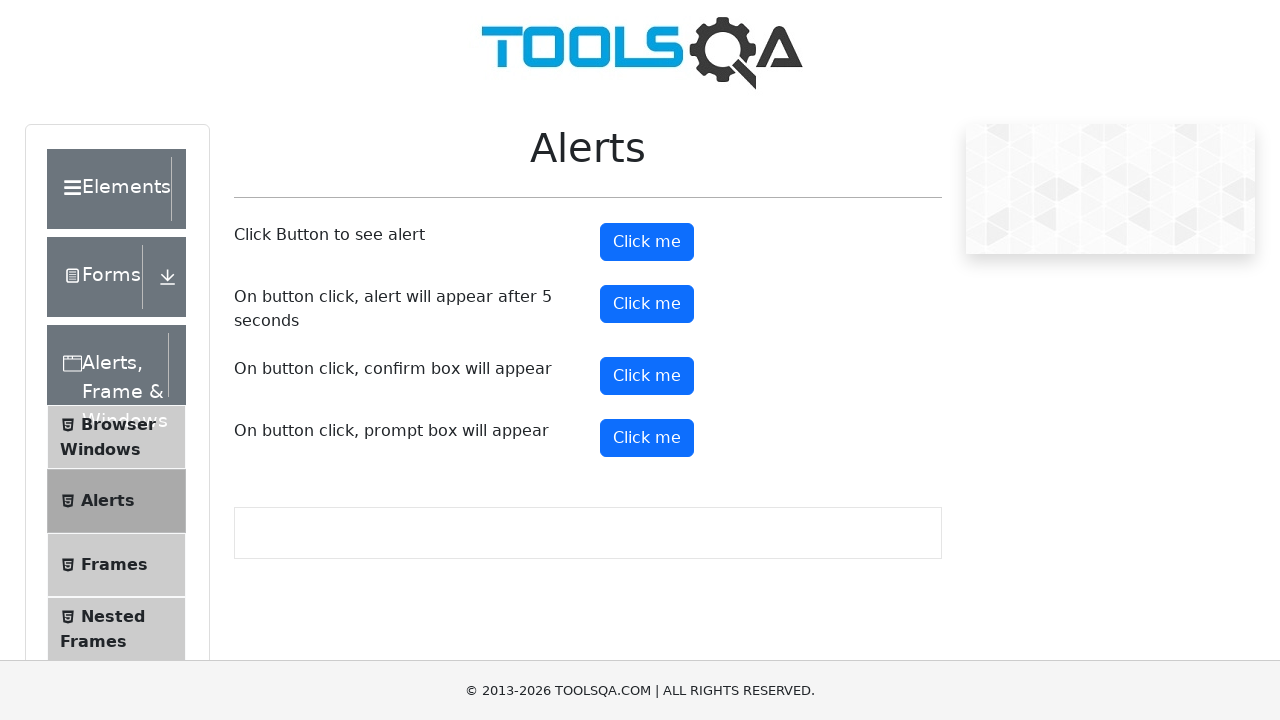

Clicked the confirm button to trigger confirmation alert at (647, 376) on button#confirmButton
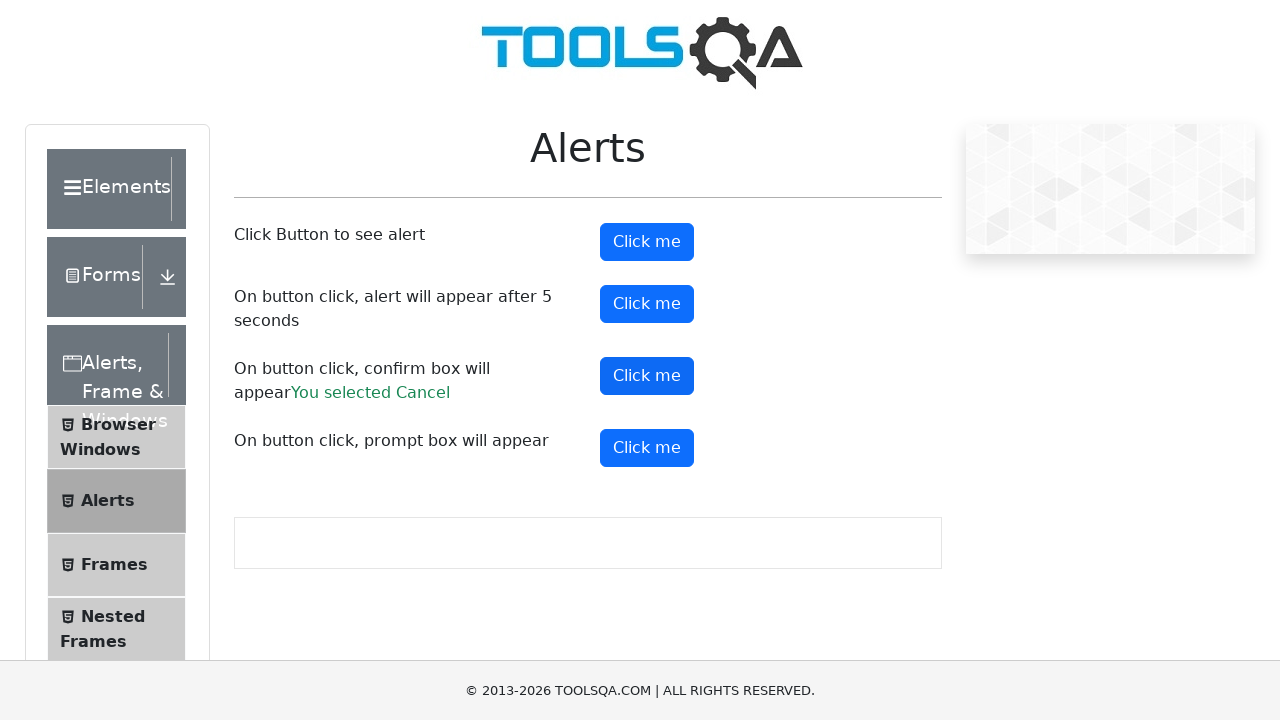

Set up dialog handler to accept confirmation alert
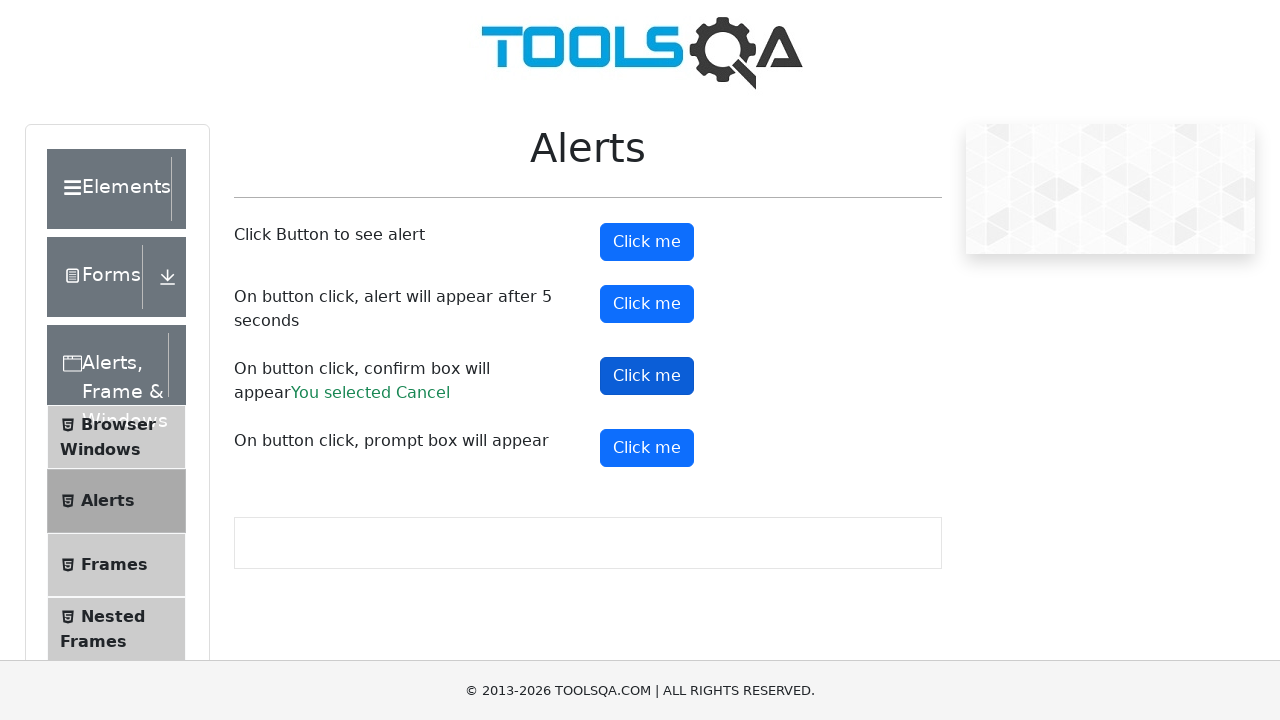

Confirmation result message appeared on page
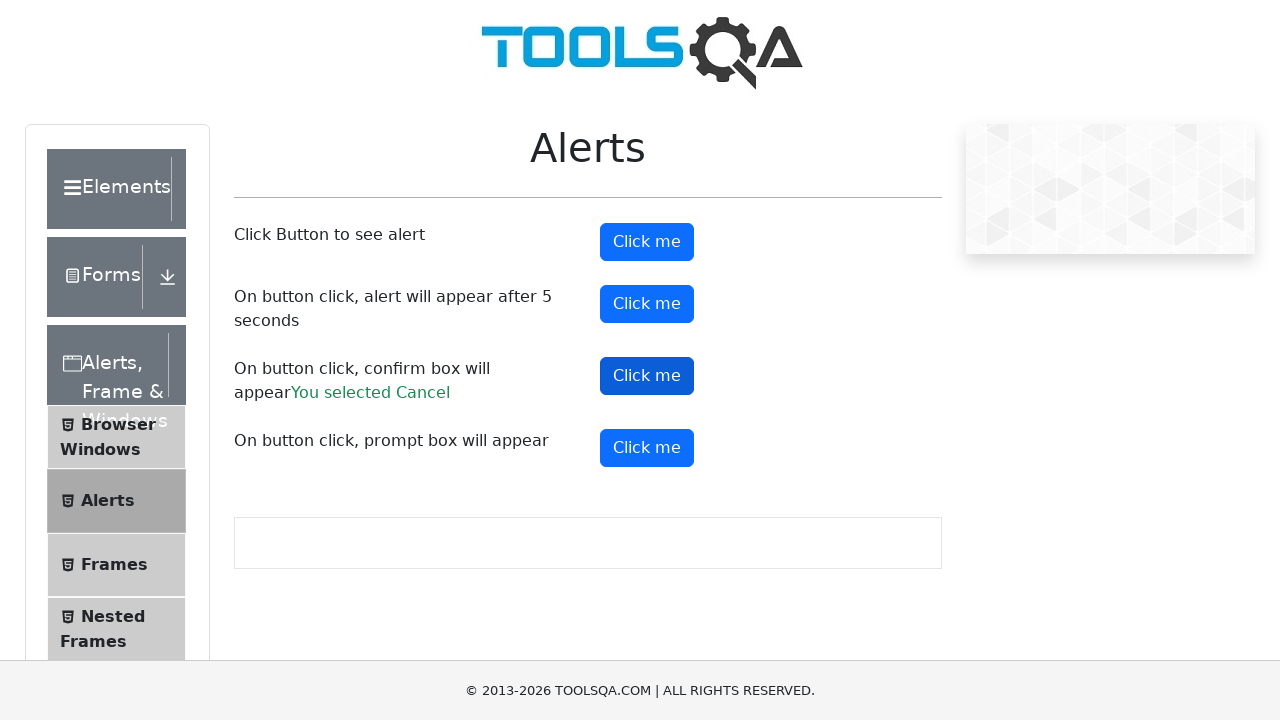

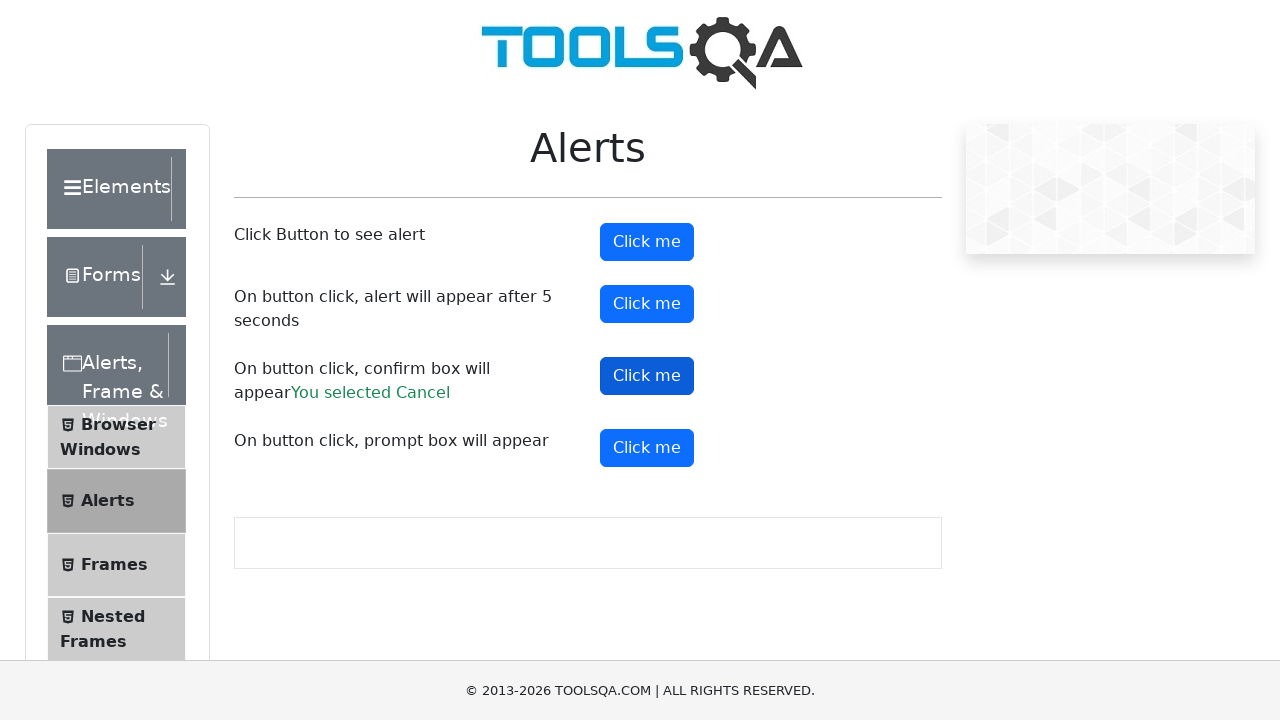